Tests JavaScript alert, confirmation, and prompt dialogs on the Basic Elements page by clicking buttons and verifying alert messages and page text responses

Starting URL: http://automationbykrishna.com/

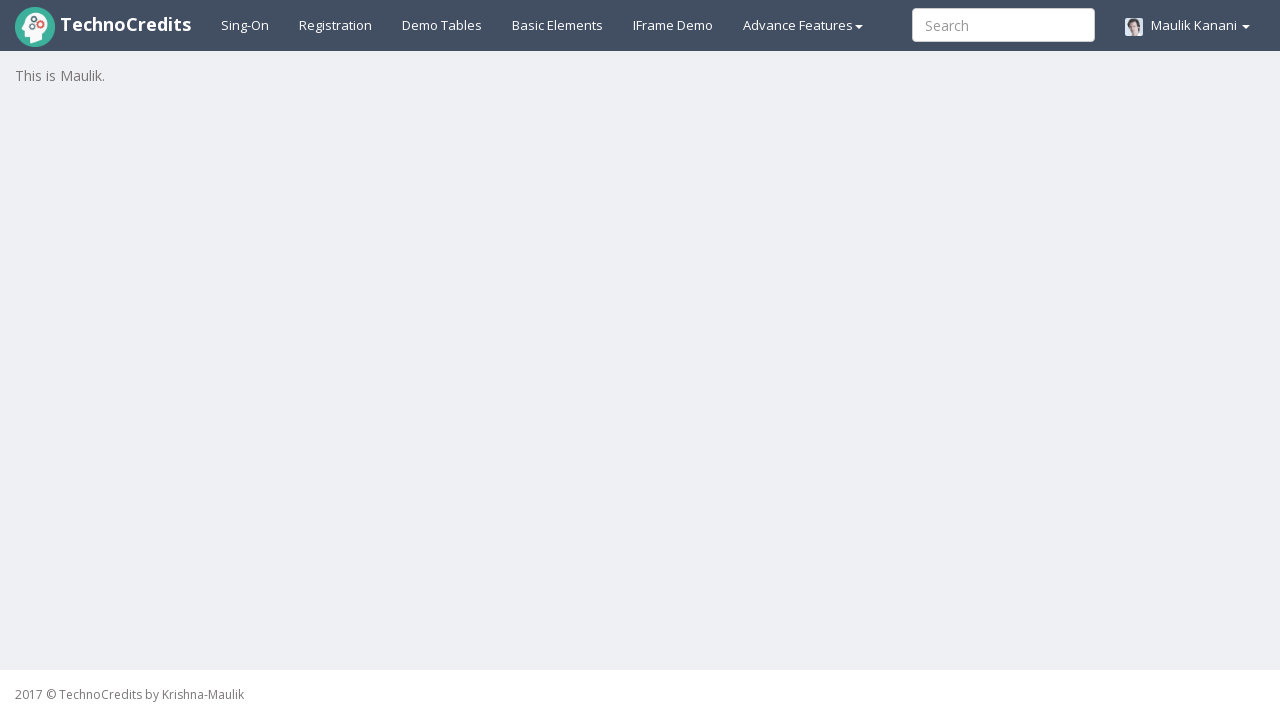

Clicked on Basic Elements link at (558, 25) on text=Basic Elements
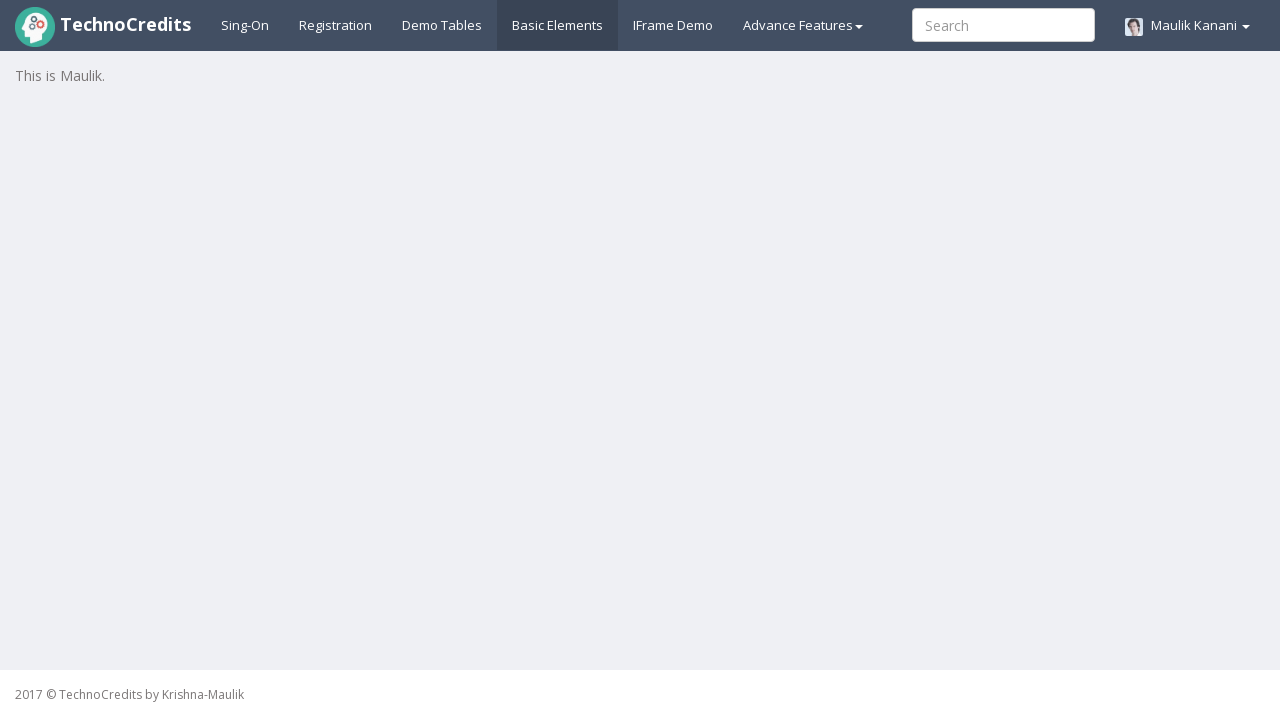

Waited for page to load (1000ms)
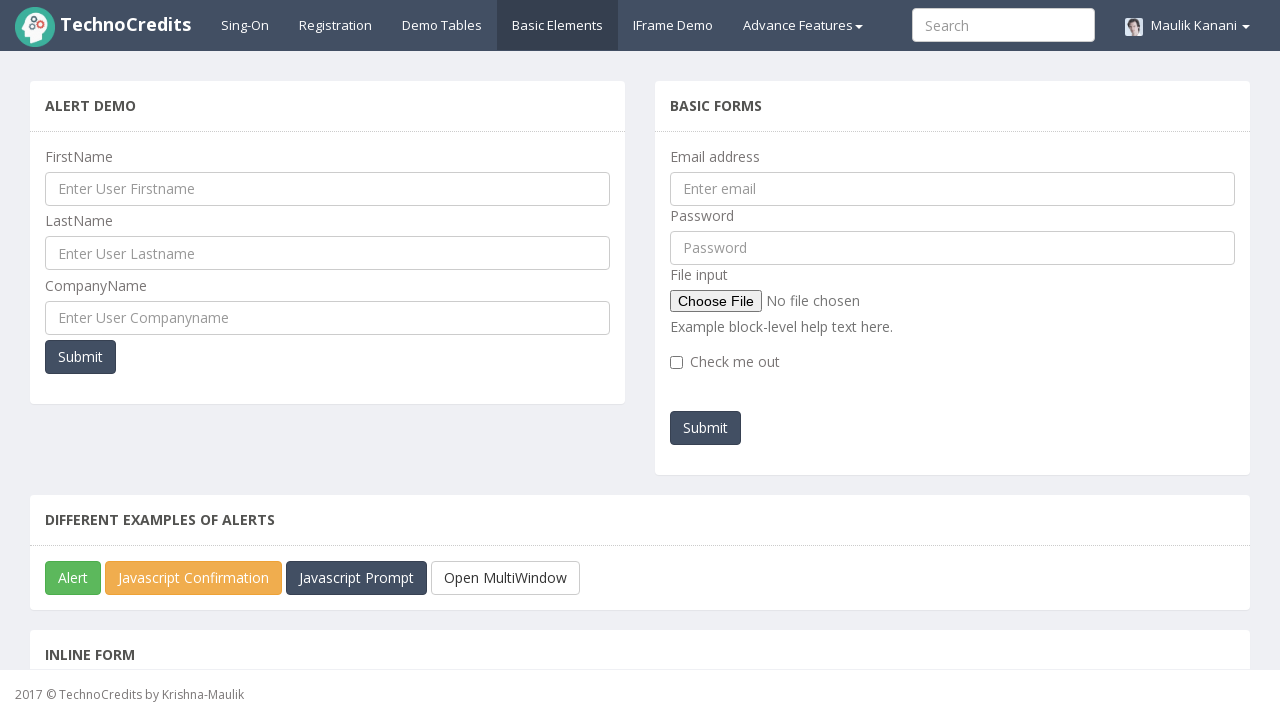

Scrolled down 300 pixels
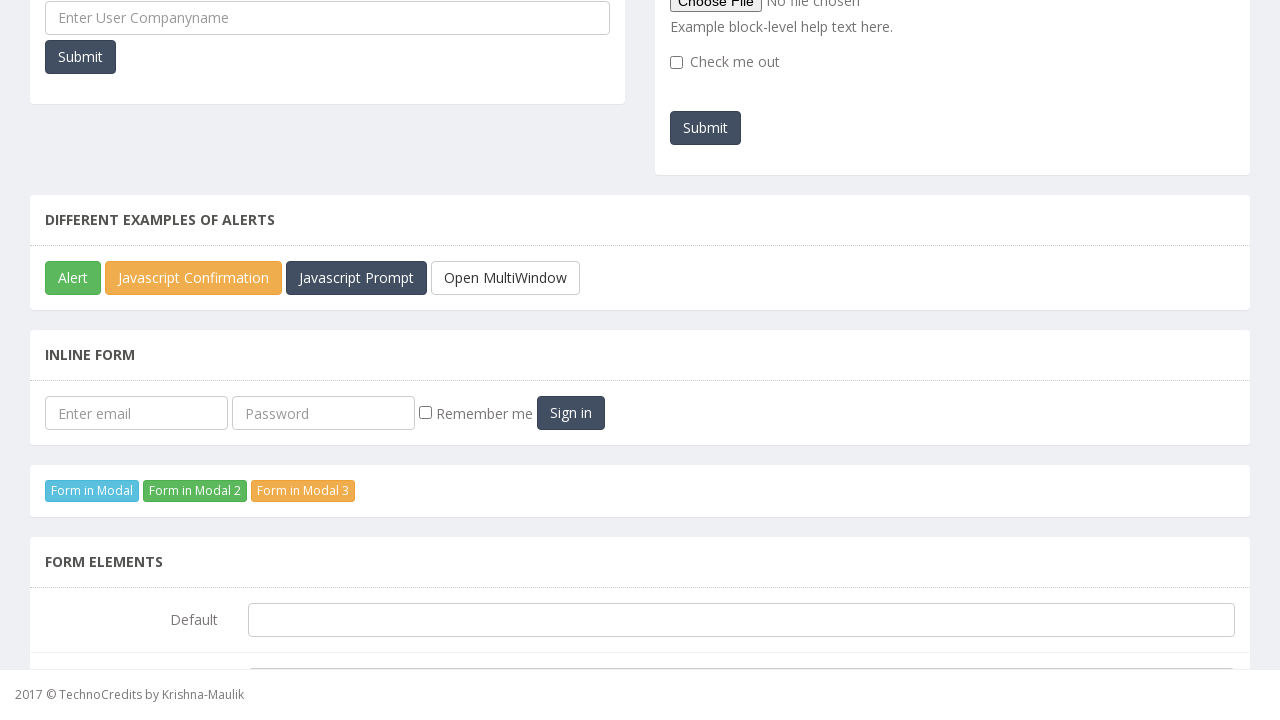

Clicked Alert button and accepted JavaScript alert dialog at (73, 278) on #javascriptAlert
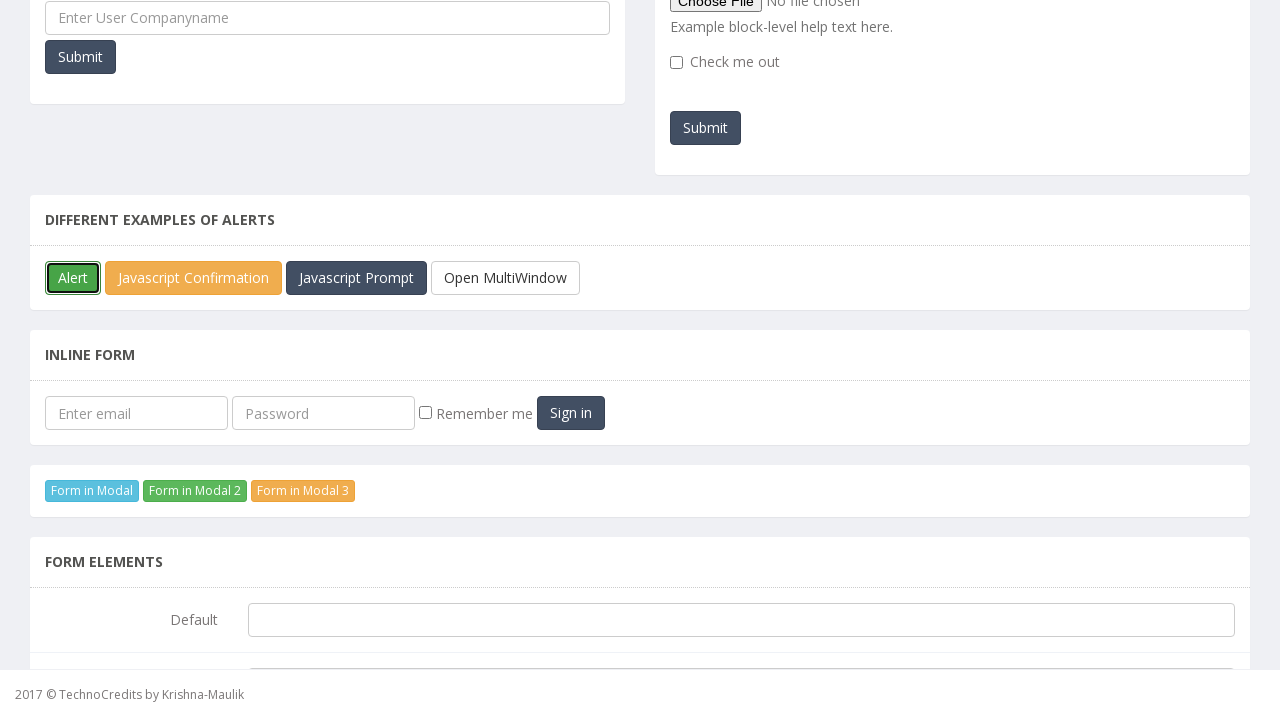

Clicked Confirmation button and accepted confirmation dialog at (194, 278) on #javascriptConfirmBox
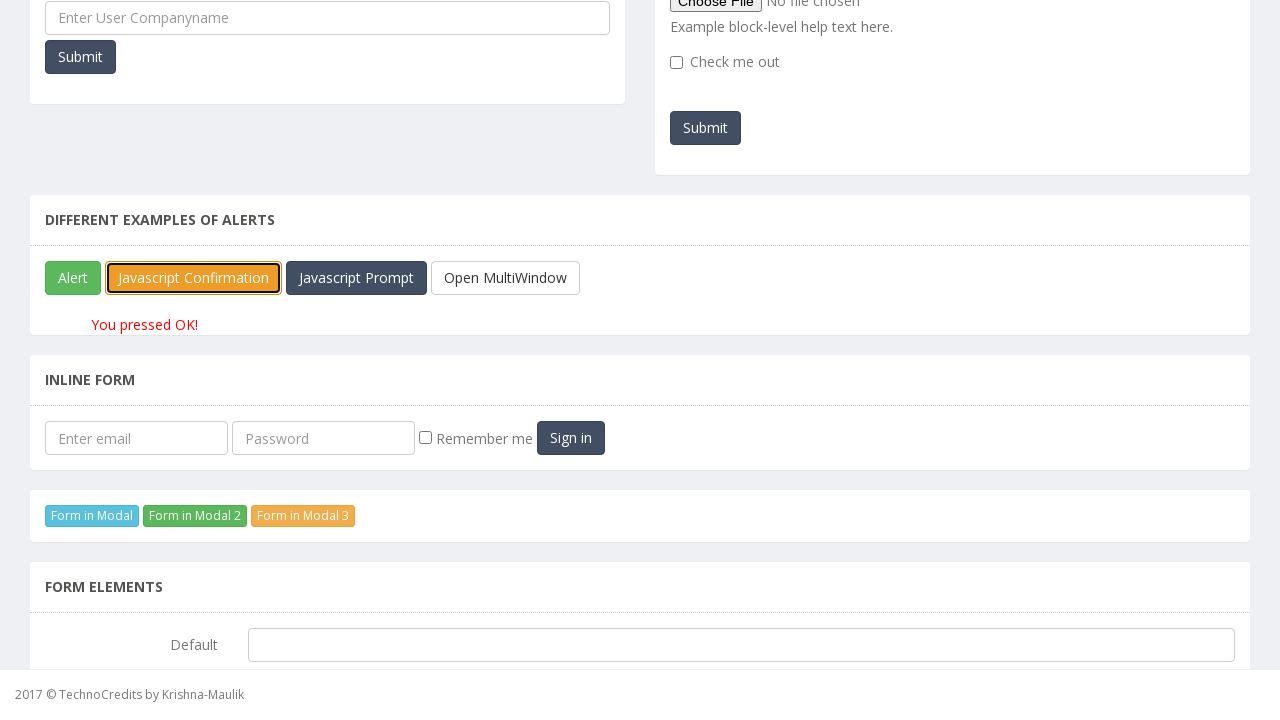

Confirmation result text loaded
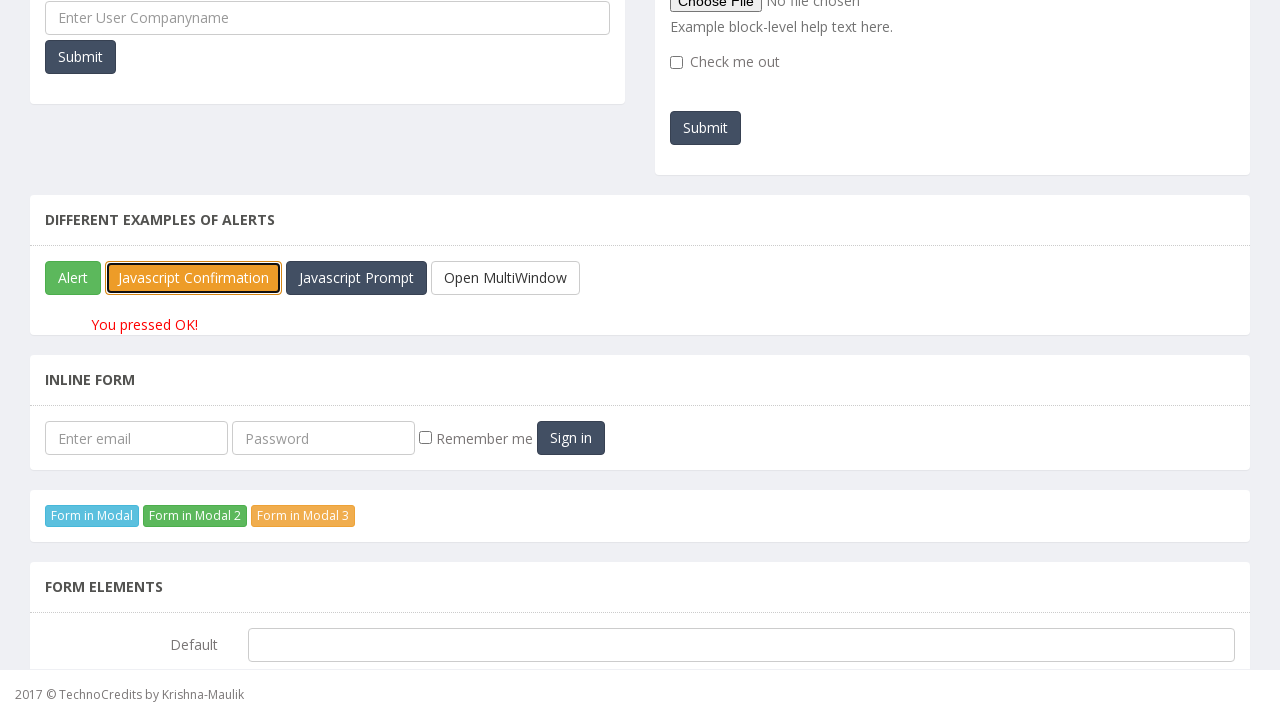

Clicked Prompt button and entered 'Monika' in prompt dialog at (356, 278) on #javascriptPromp
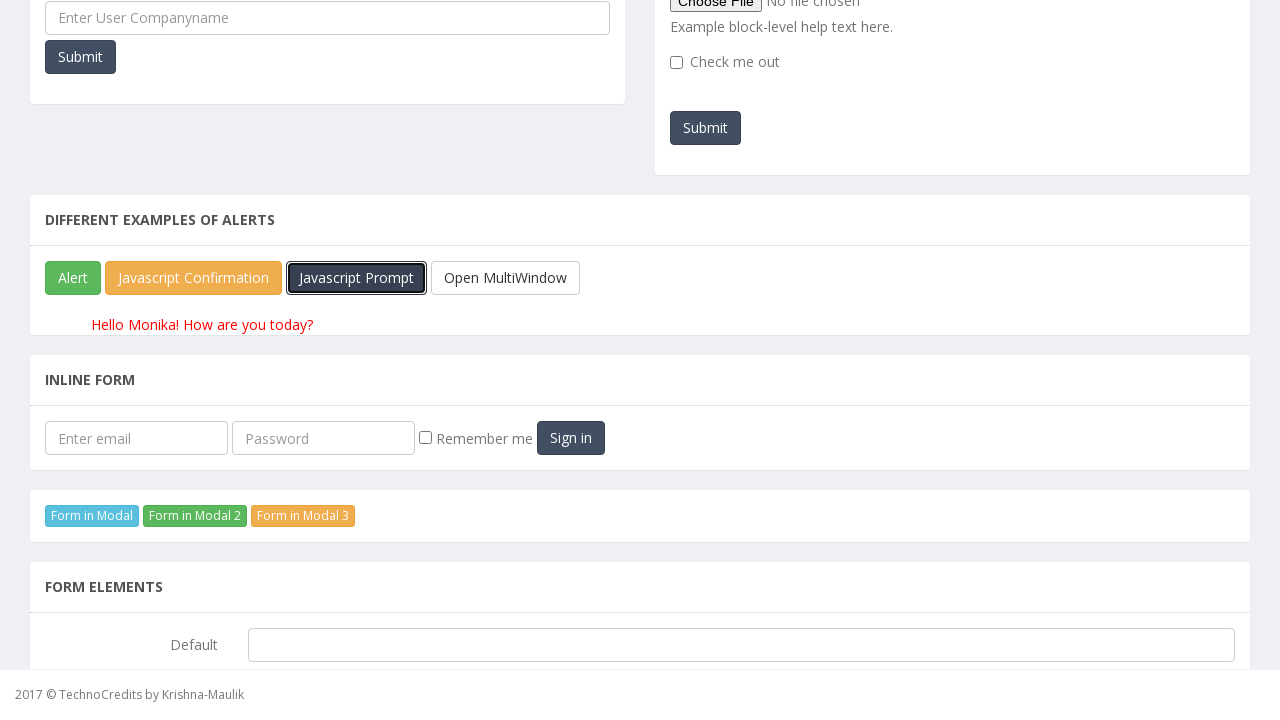

Prompt result text loaded and verified
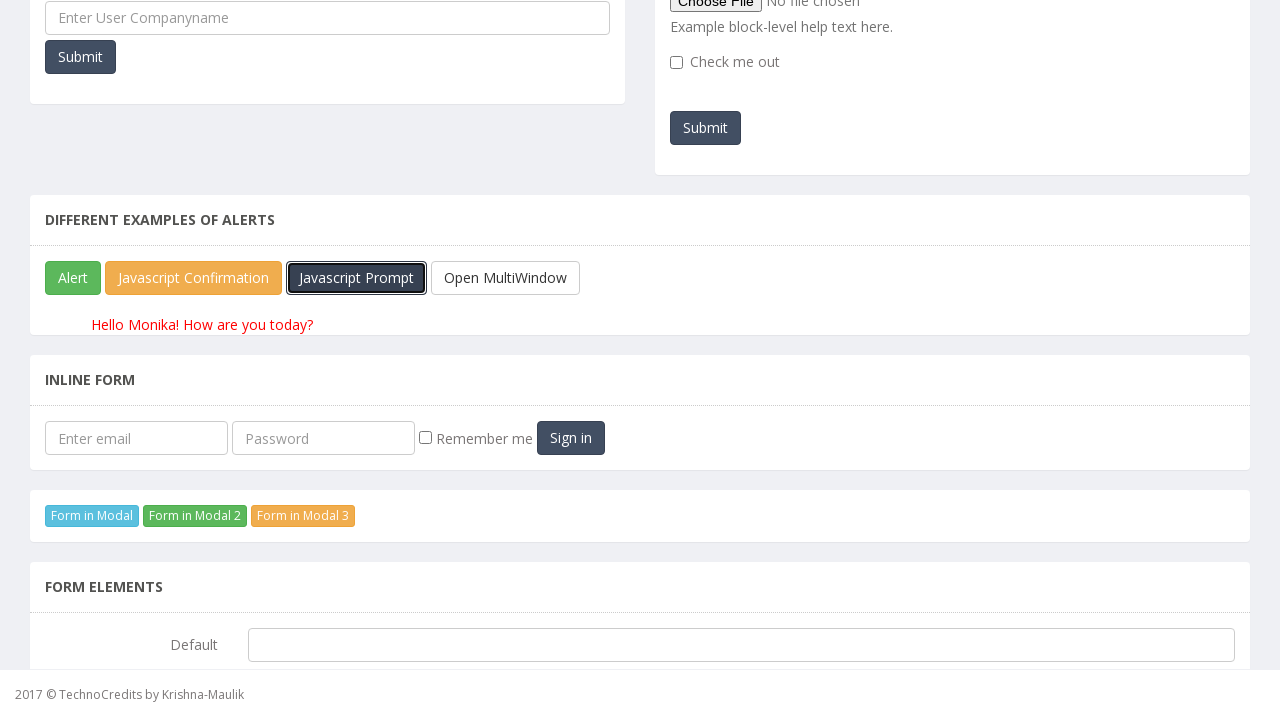

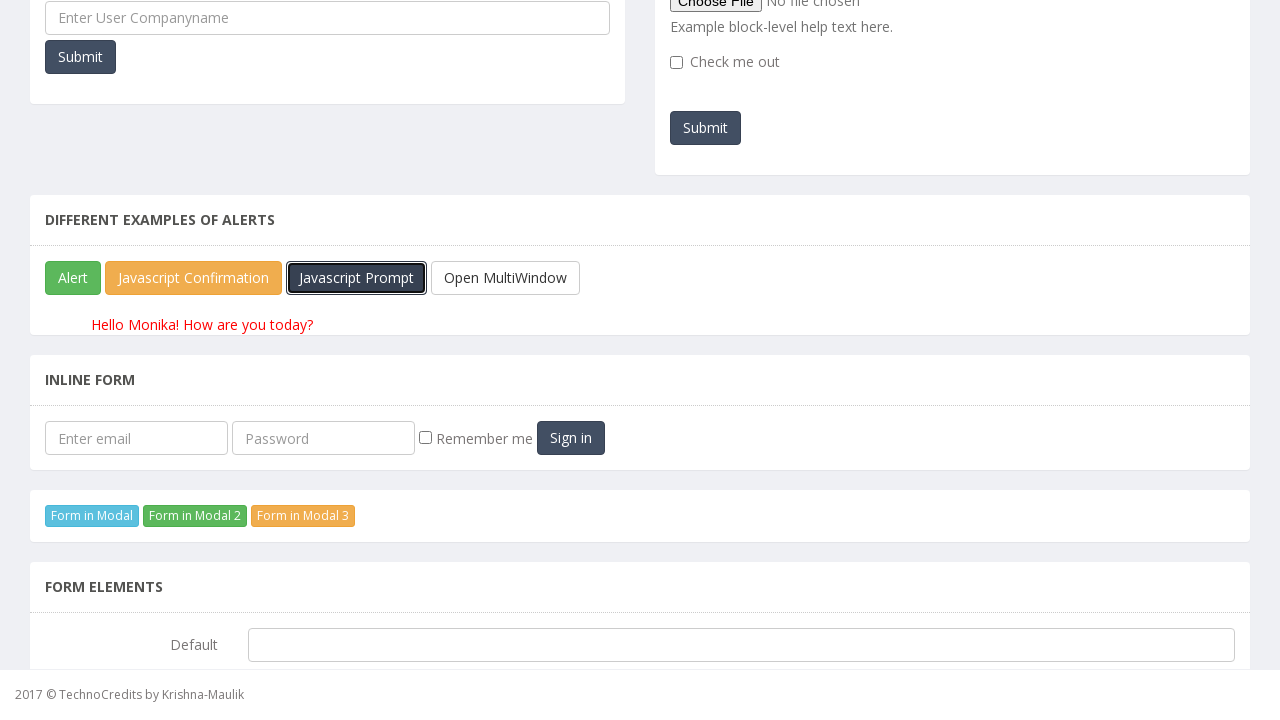